Tests the passenger selection dropdown on SpiceJet website by clicking to add multiple adults, children, and infants to a flight booking

Starting URL: https://www.spicejet.com/

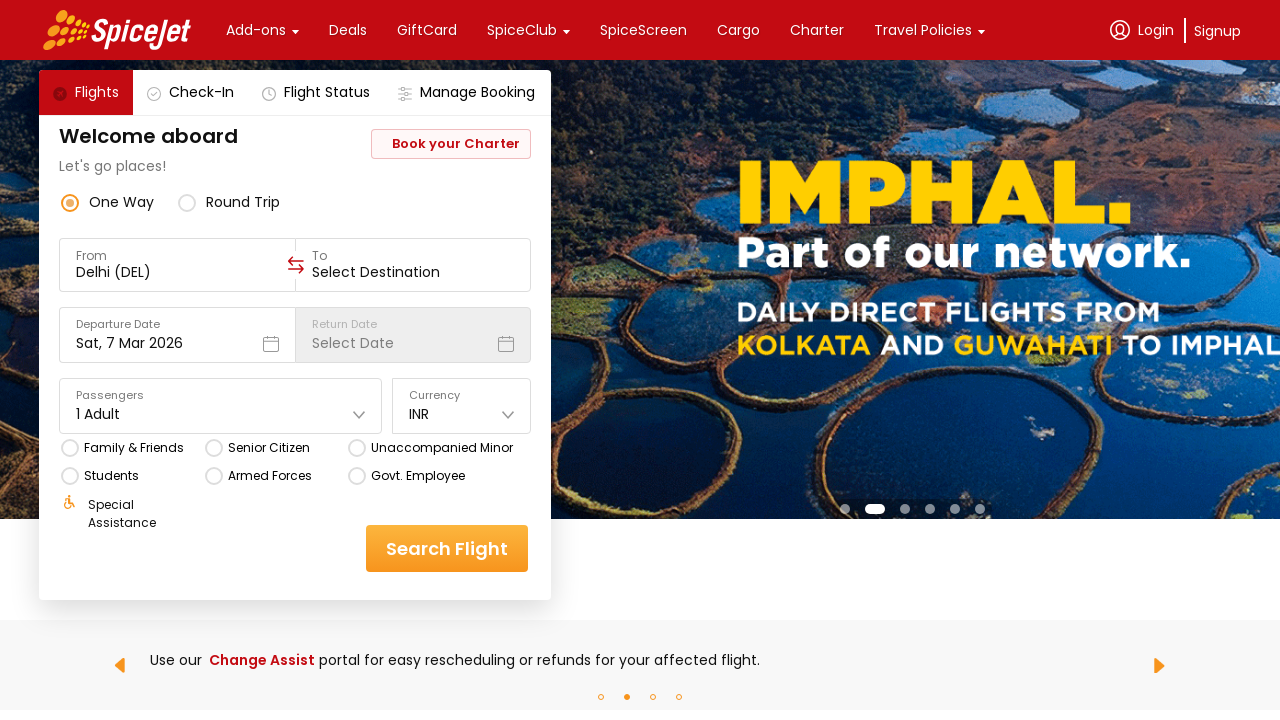

Clicked on Passengers dropdown to open it at (221, 396) on //div[text()="Passengers"]
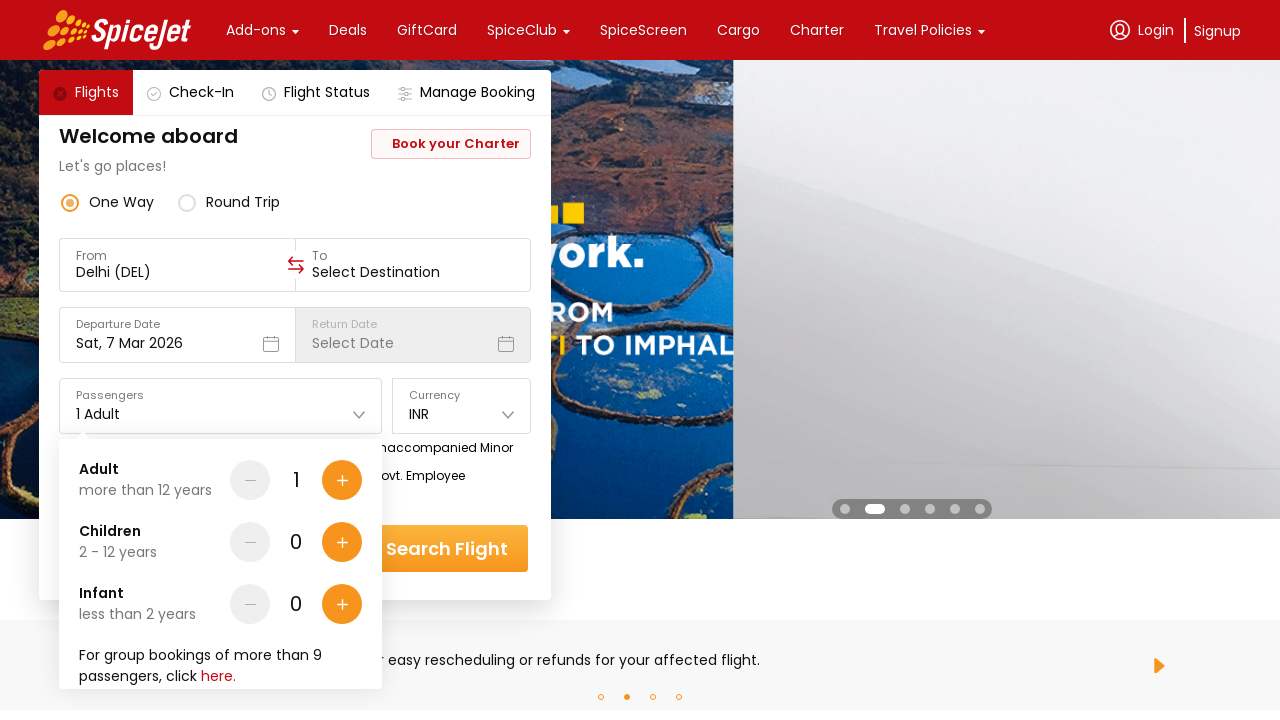

Waited for dropdown to appear
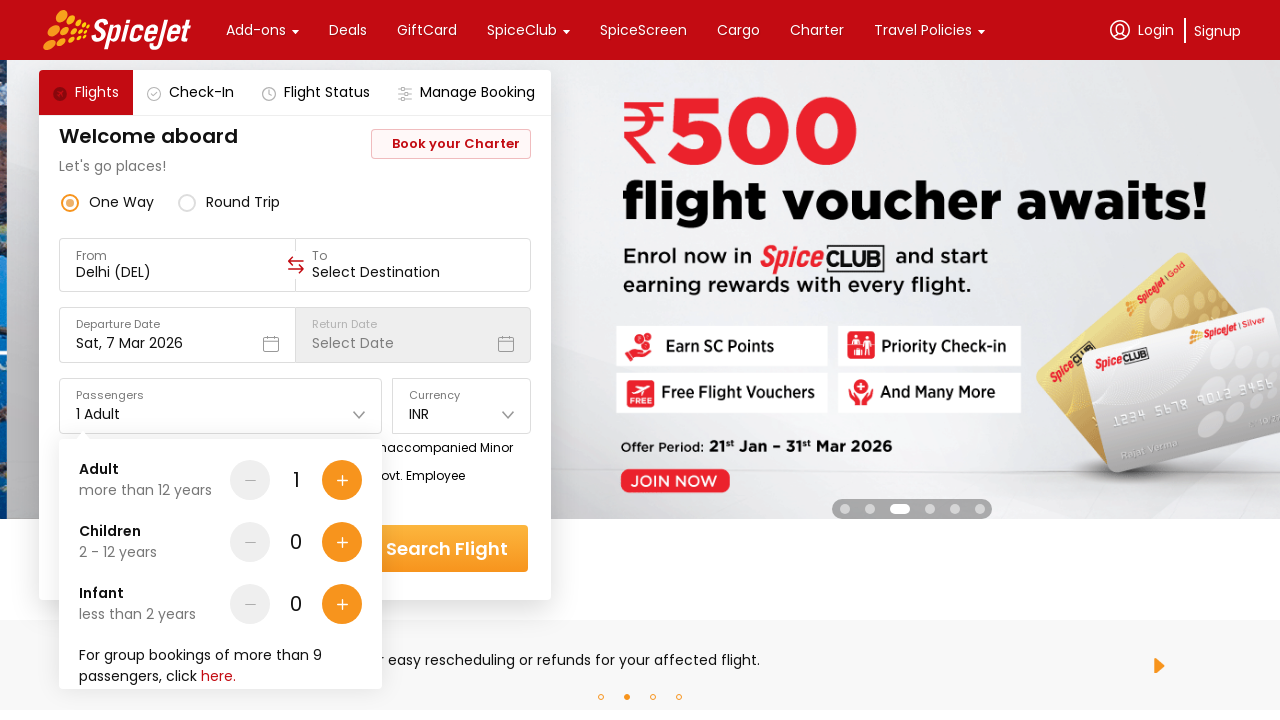

Clicked adult plus button once to add second adult at (342, 480) on //div[@data-testid="Adult-testID-plus-one-cta"]
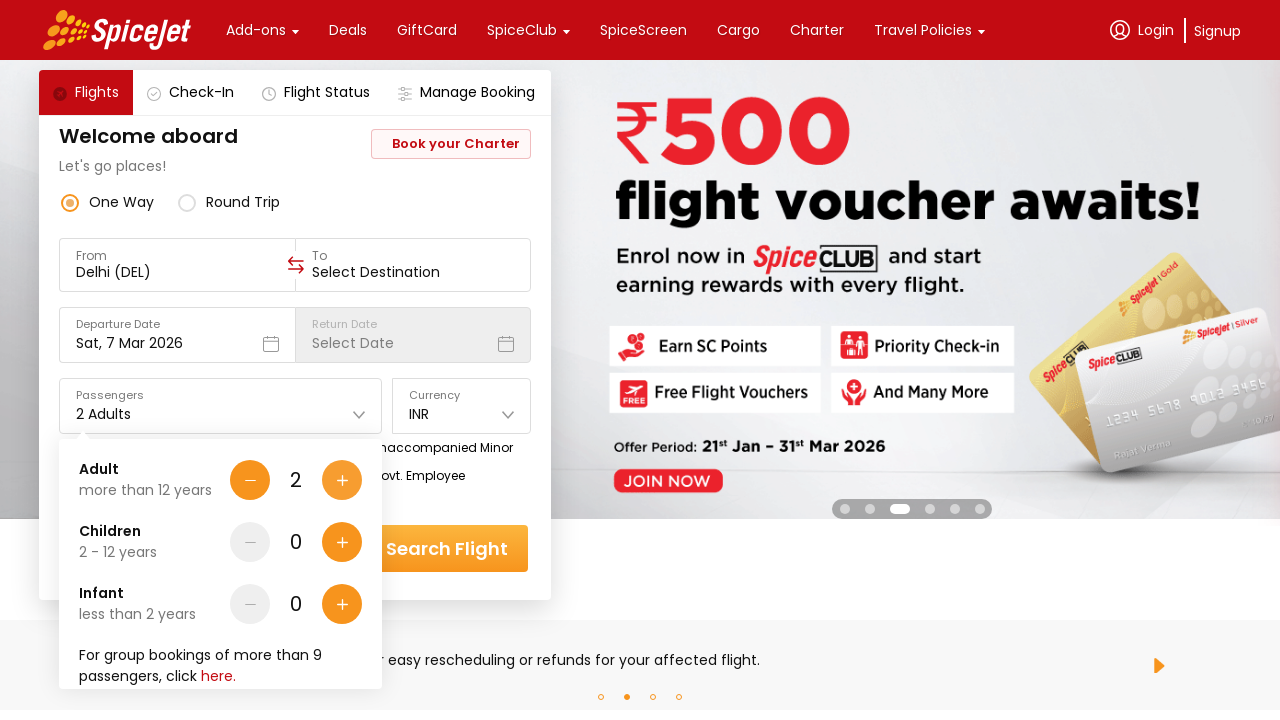

Clicked adult plus button twice to add third adult at (342, 480) on //div[@data-testid="Adult-testID-plus-one-cta"]
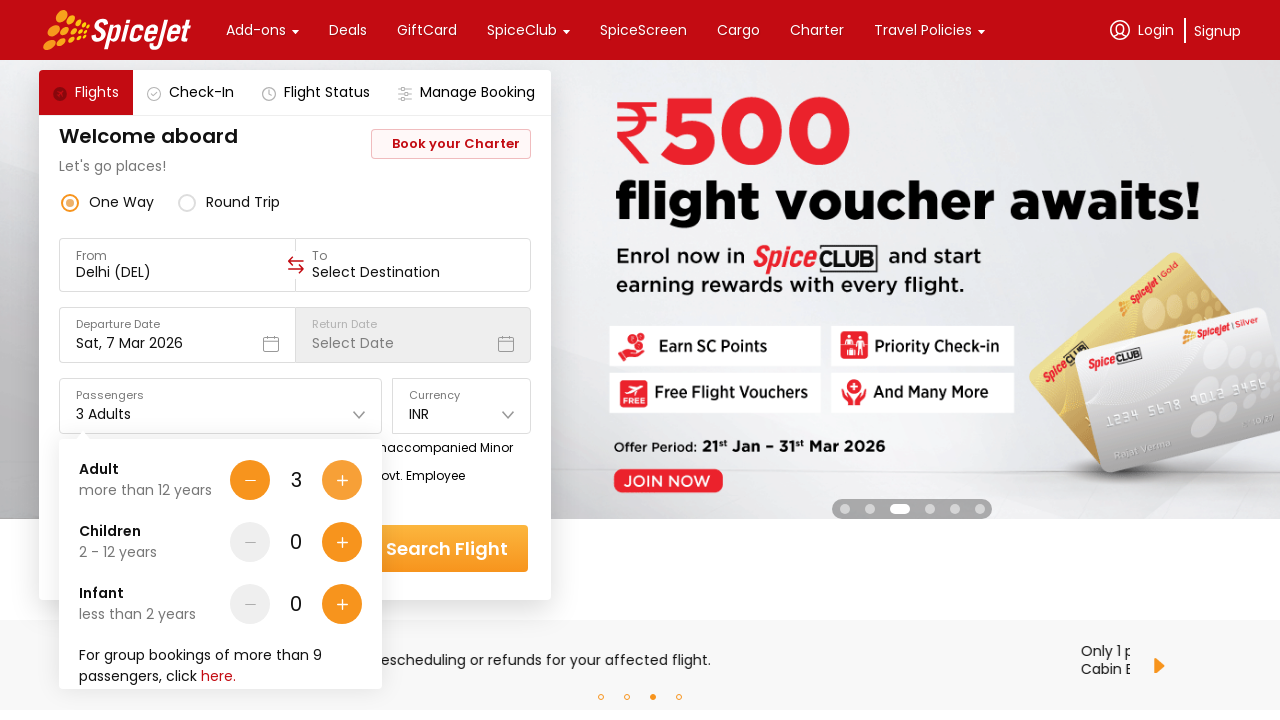

Clicked child plus button to add one child at (342, 542) on //div[@data-testid="Children-testID-plus-one-cta"]
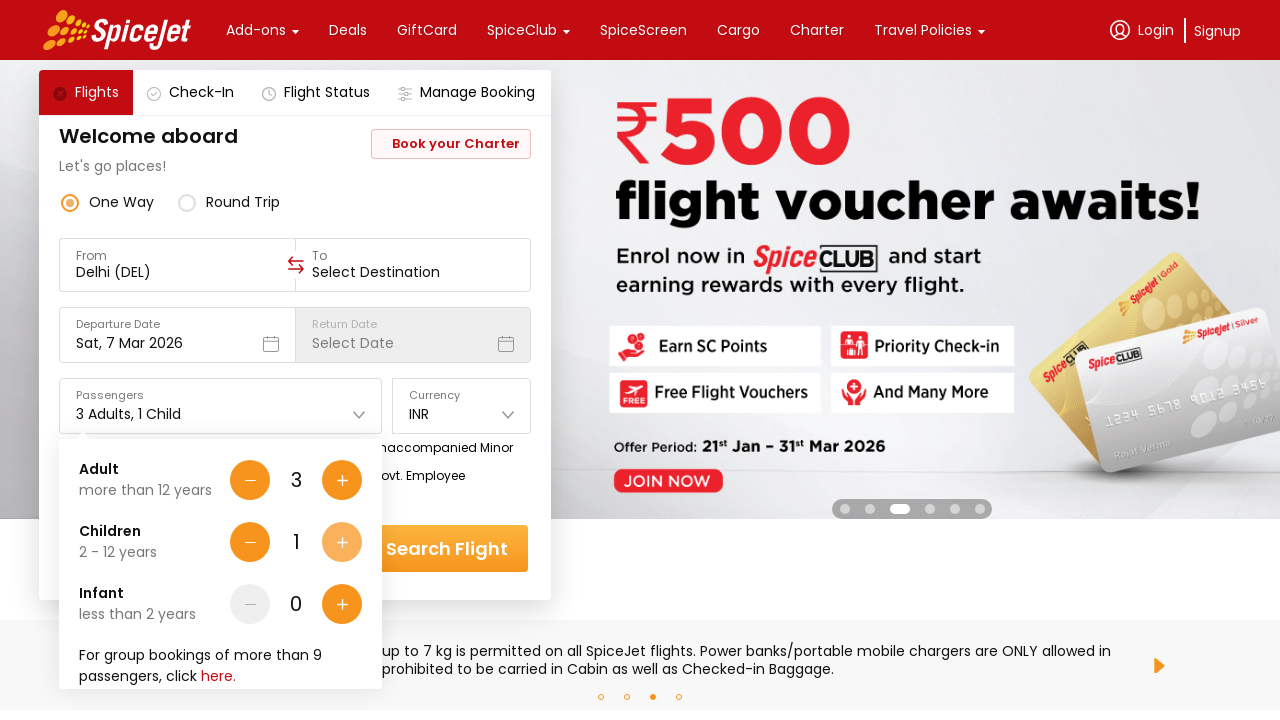

Waited briefly for UI to update
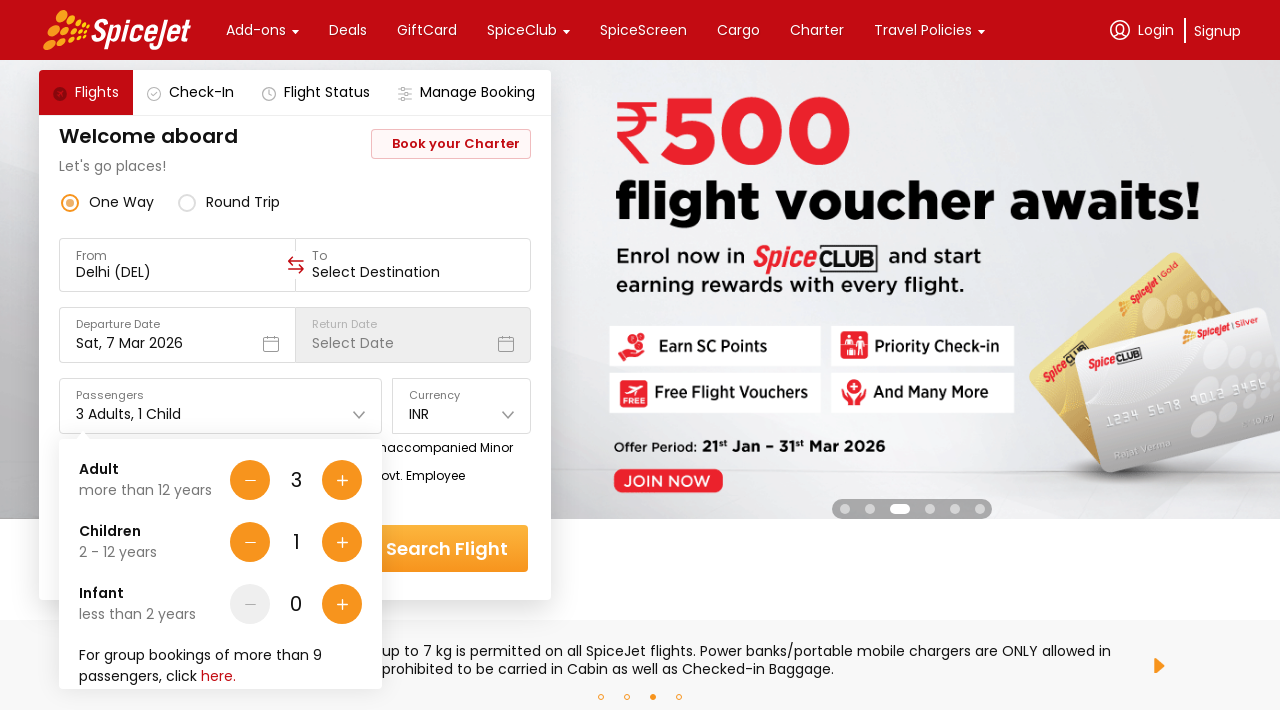

Clicked infant plus button to add one infant at (342, 604) on //div[@data-testid="Infant-testID-plus-one-cta"]
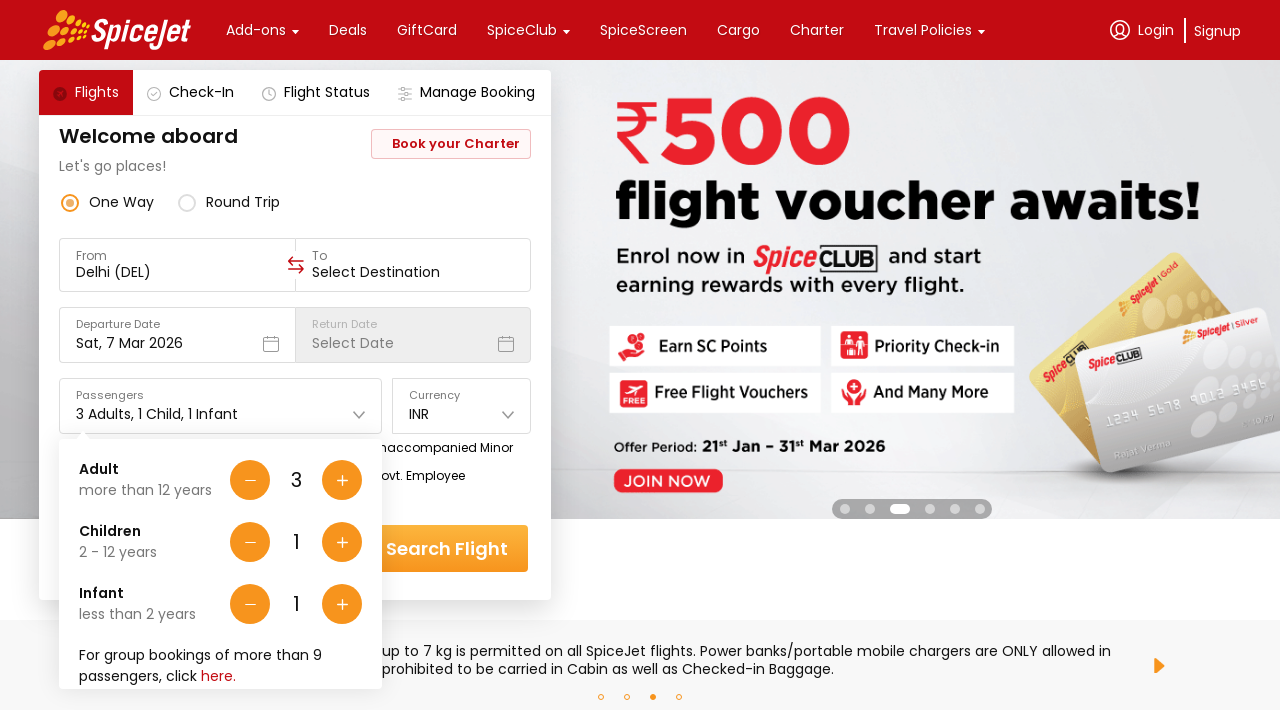

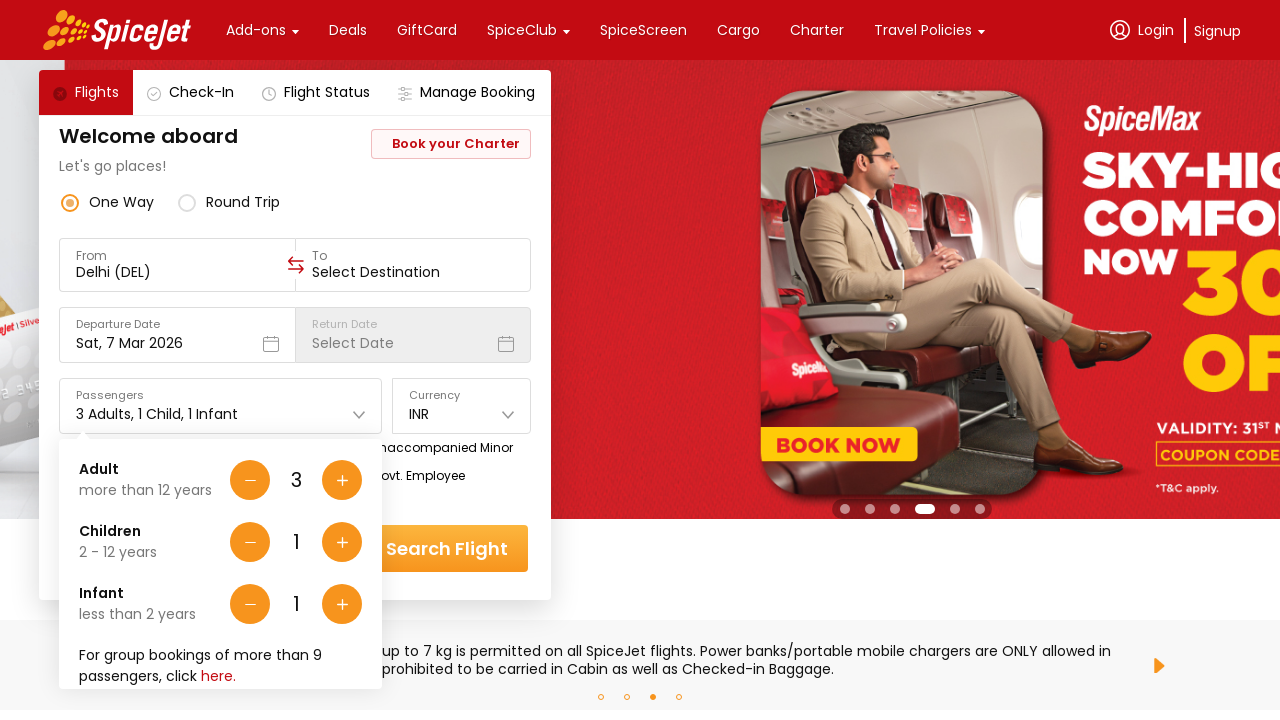